Tests a practice registration form by filling in personal details (name, email, gender, mobile, date of birth, hobbies, address, state/city) and submitting the form.

Starting URL: https://demoqa.com/automation-practice-form

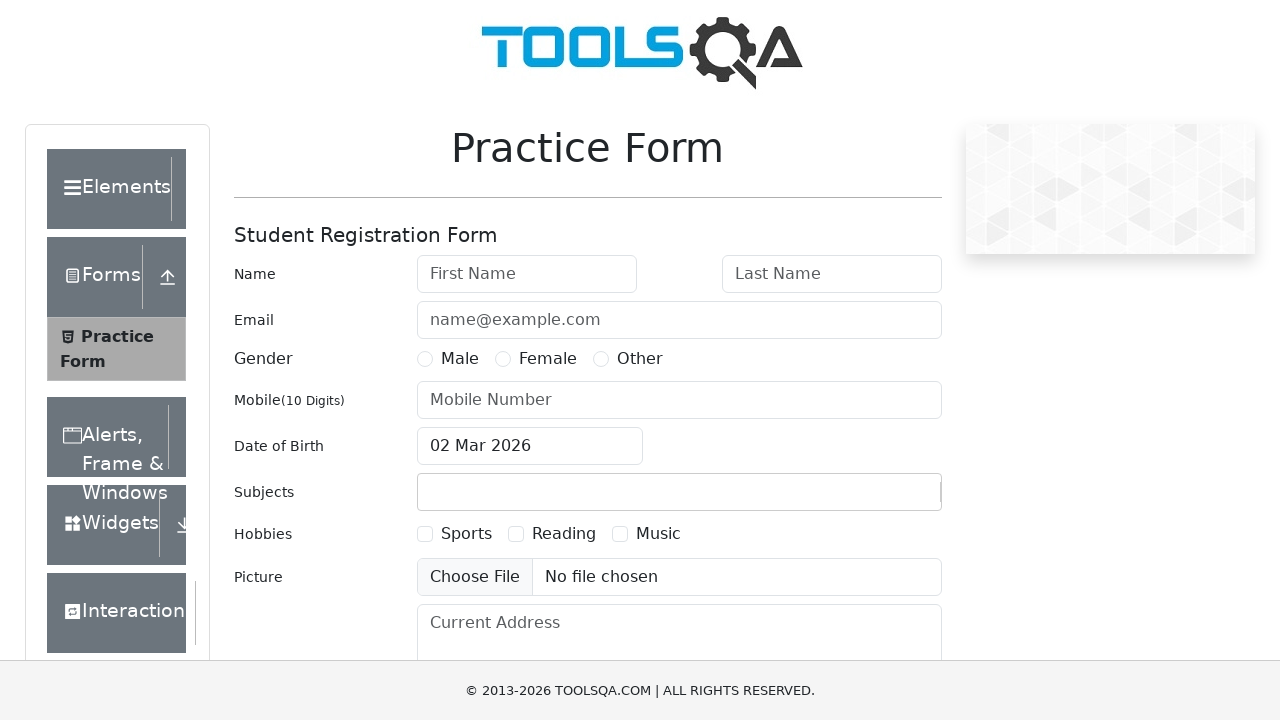

Filled first name field with 'John' on #firstName
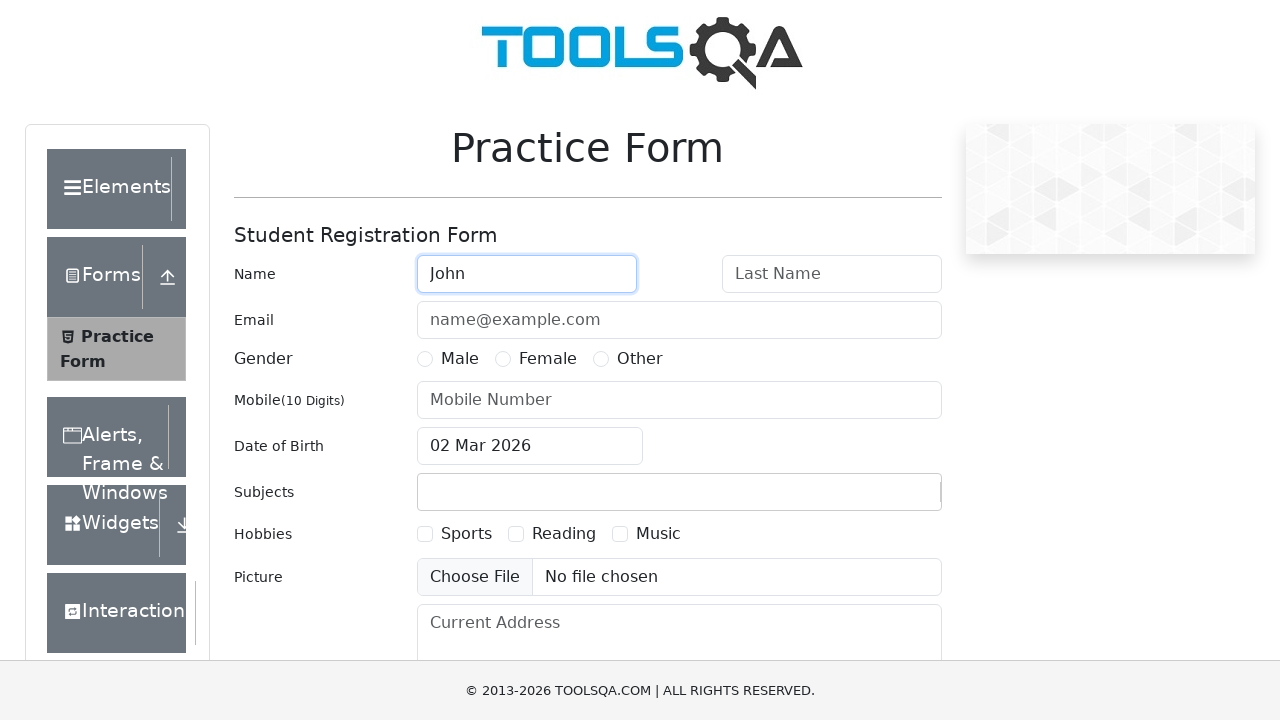

Filled last name field with 'Anderson' on #lastName
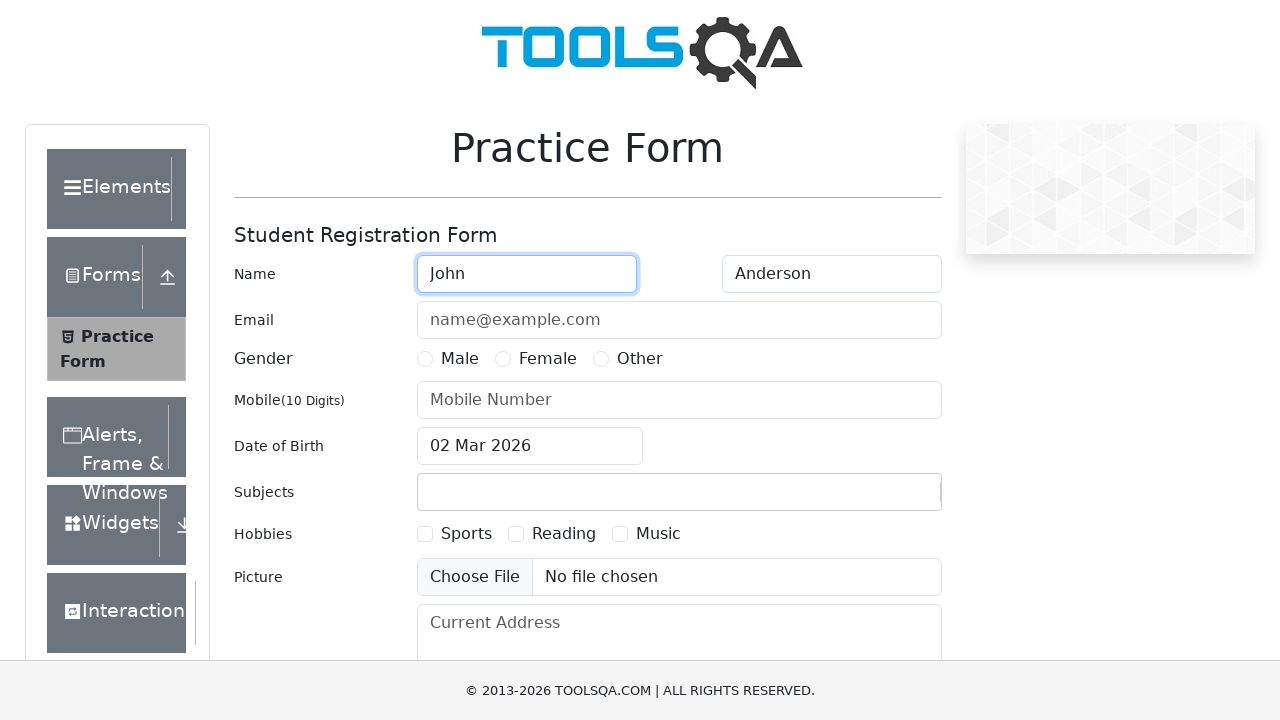

Filled email field with 'john.anderson@example.com' on #userEmail
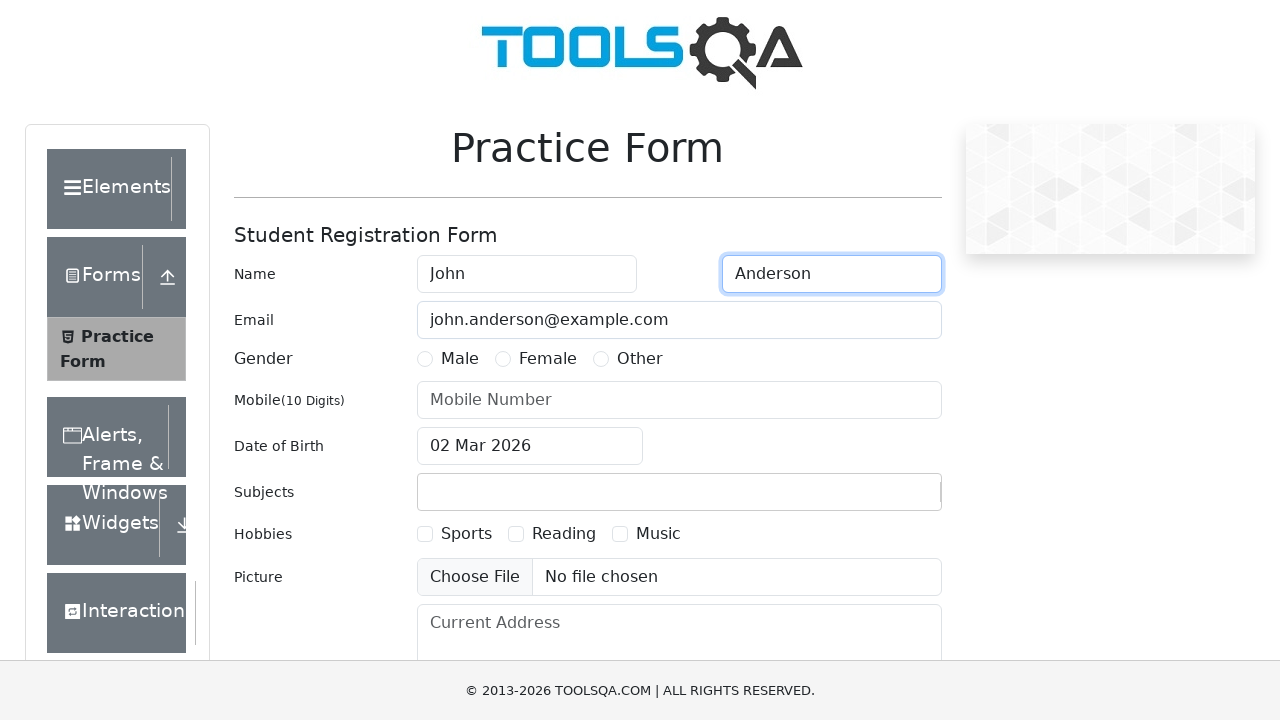

Selected Male gender option at (460, 359) on label[for='gender-radio-1']
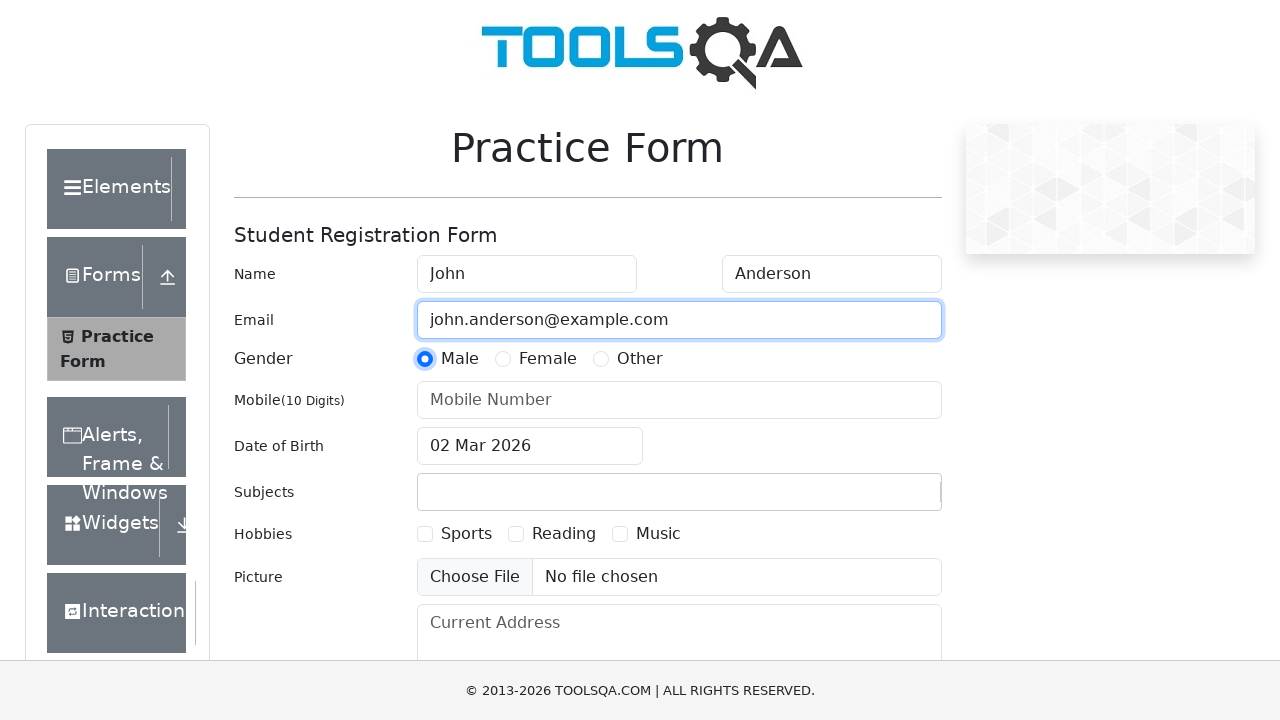

Filled mobile number field with '5551234567' on #userNumber
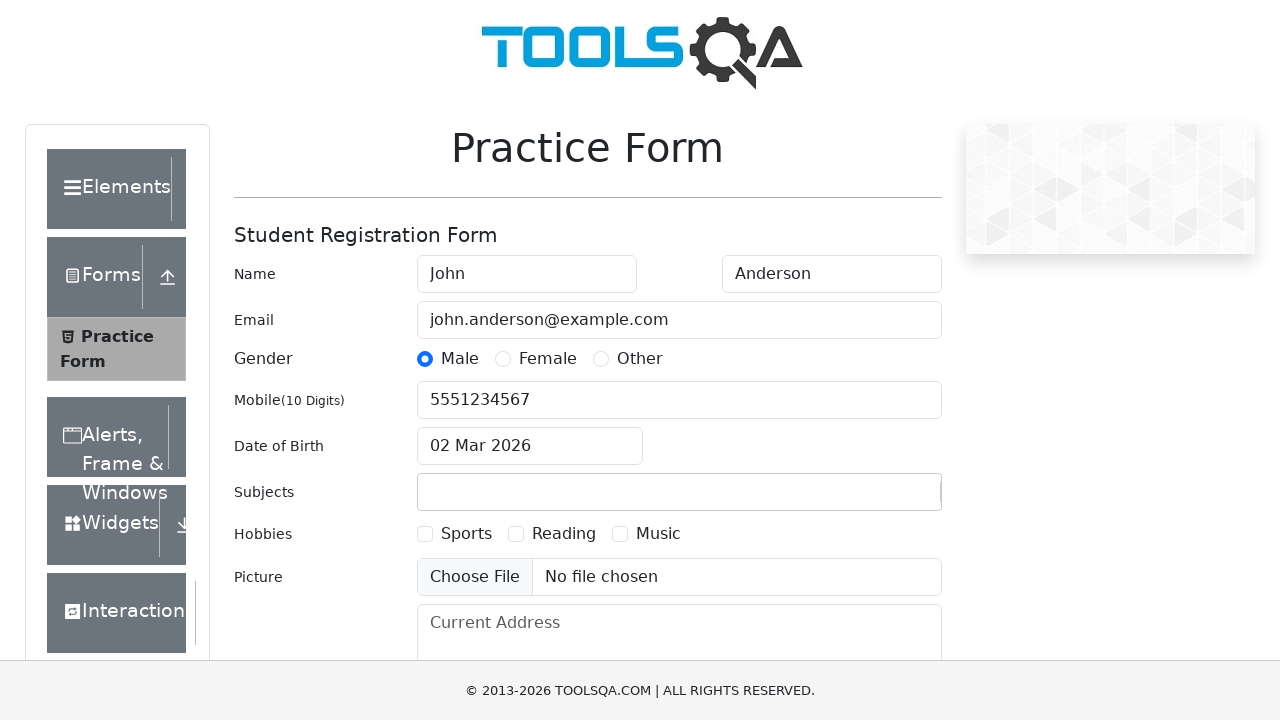

Clicked date of birth input to open date picker at (530, 446) on #dateOfBirthInput
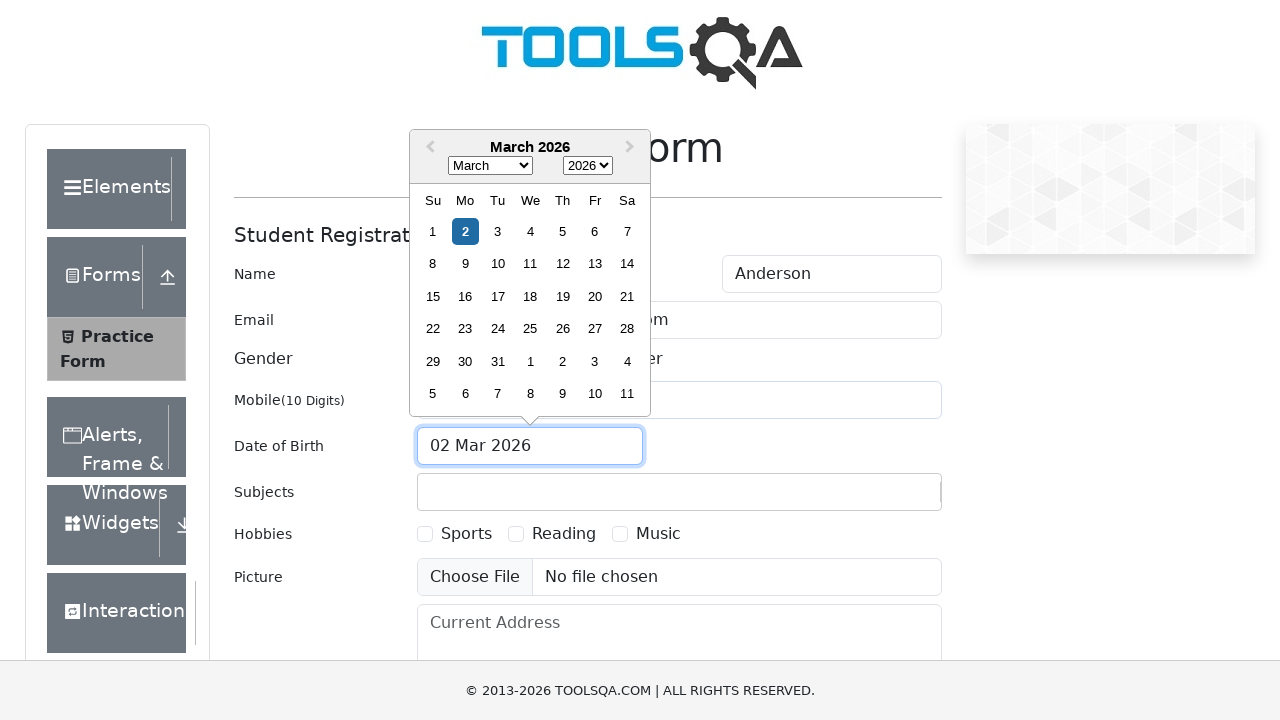

Selected March as the birth month on .react-datepicker__month-select
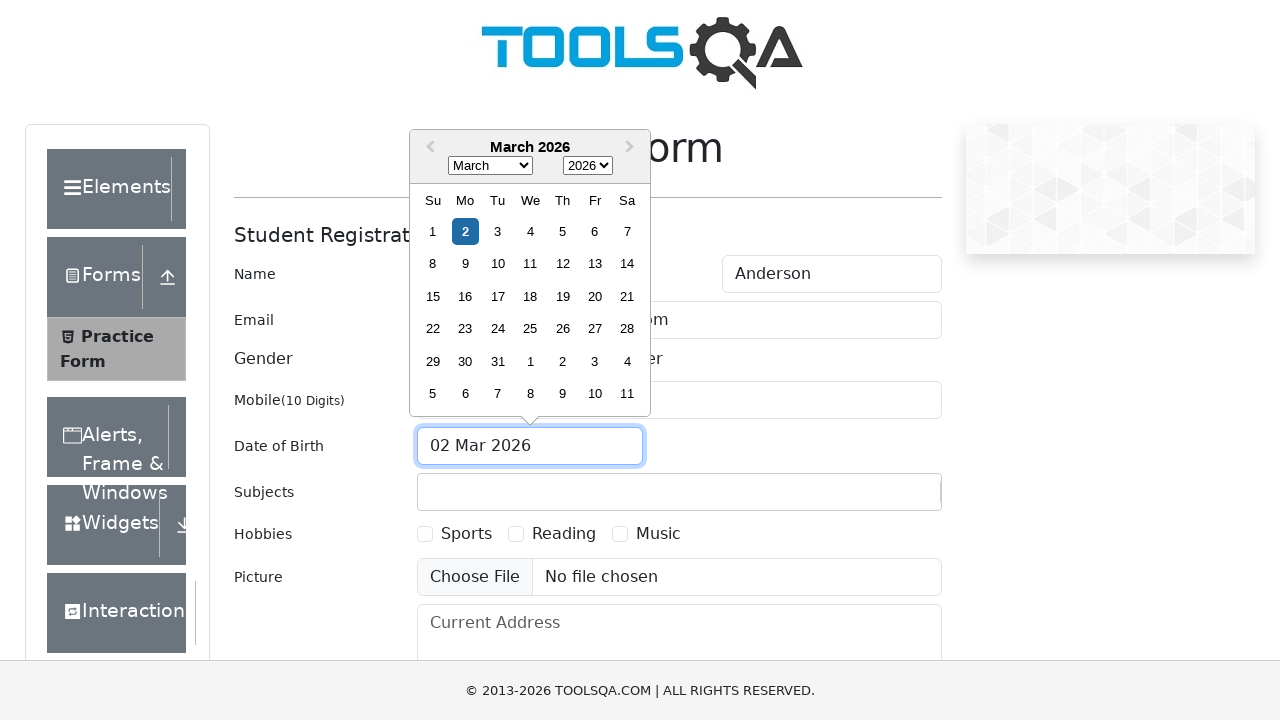

Selected 1995 as the birth year on .react-datepicker__year-select
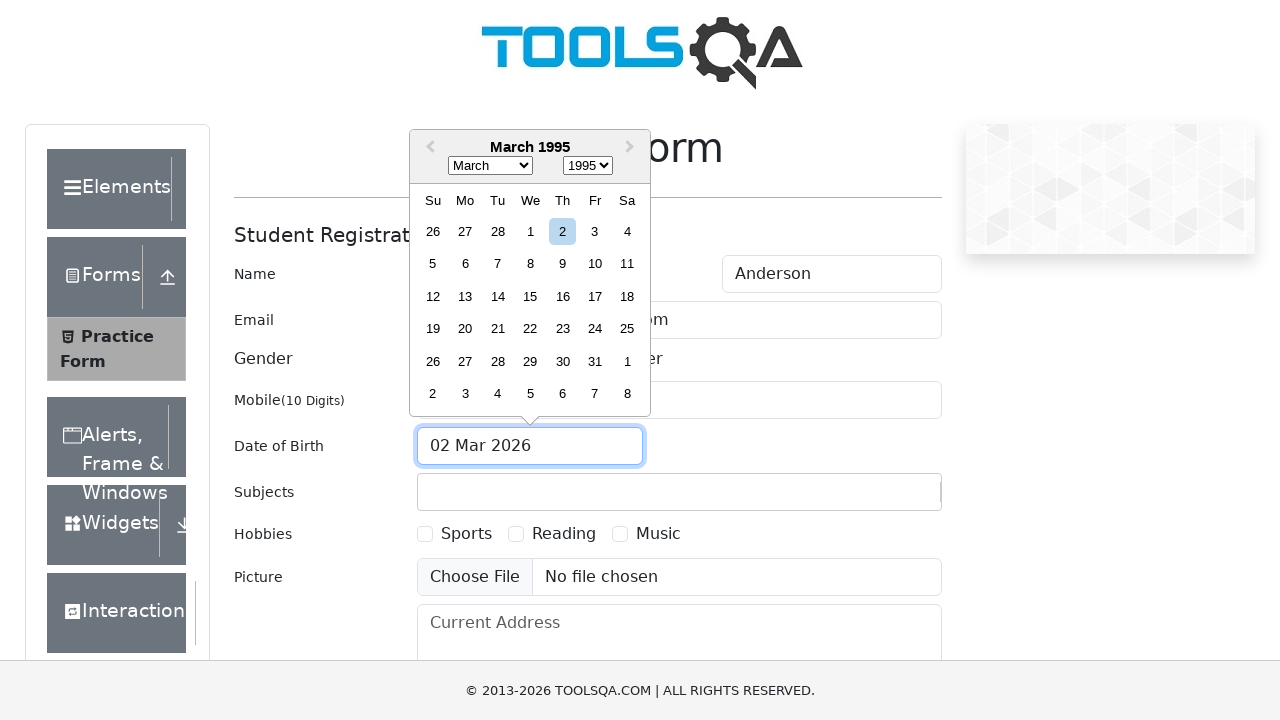

Selected day 16 for the date of birth at (562, 296) on .react-datepicker__day--016:not(.react-datepicker__day--outside-month)
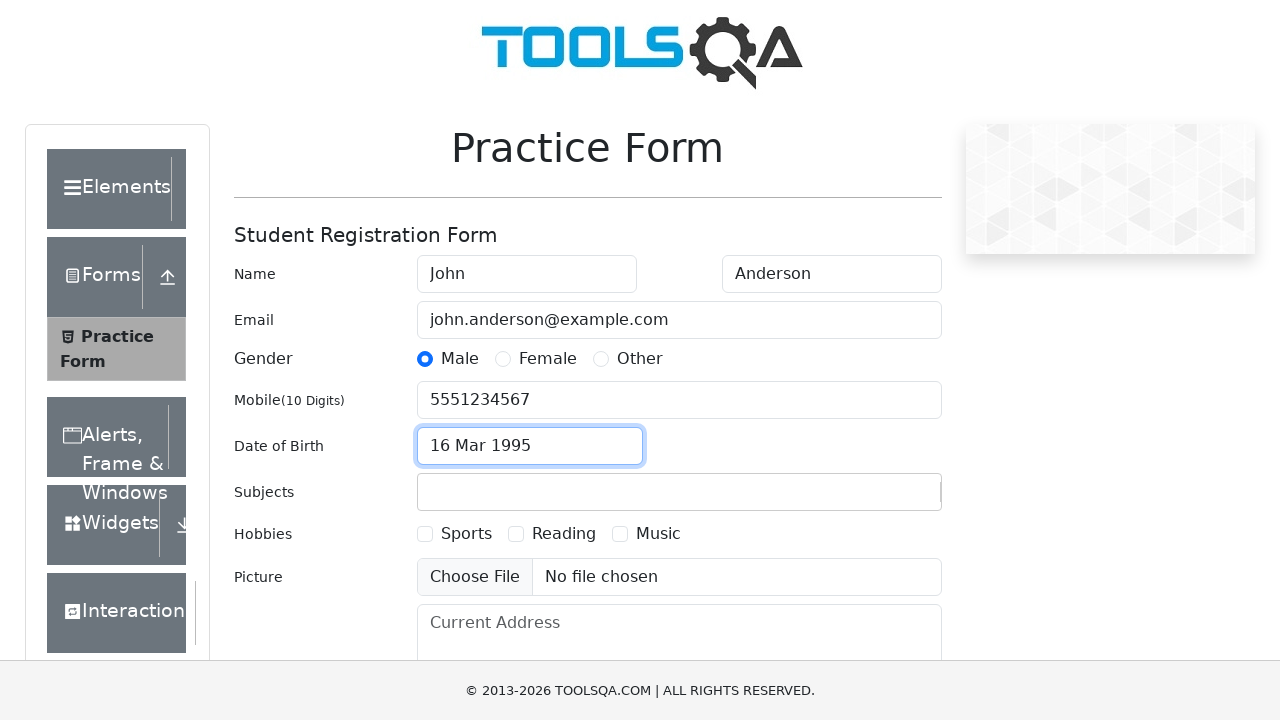

Selected Sports as a hobby at (466, 534) on label[for='hobbies-checkbox-1']
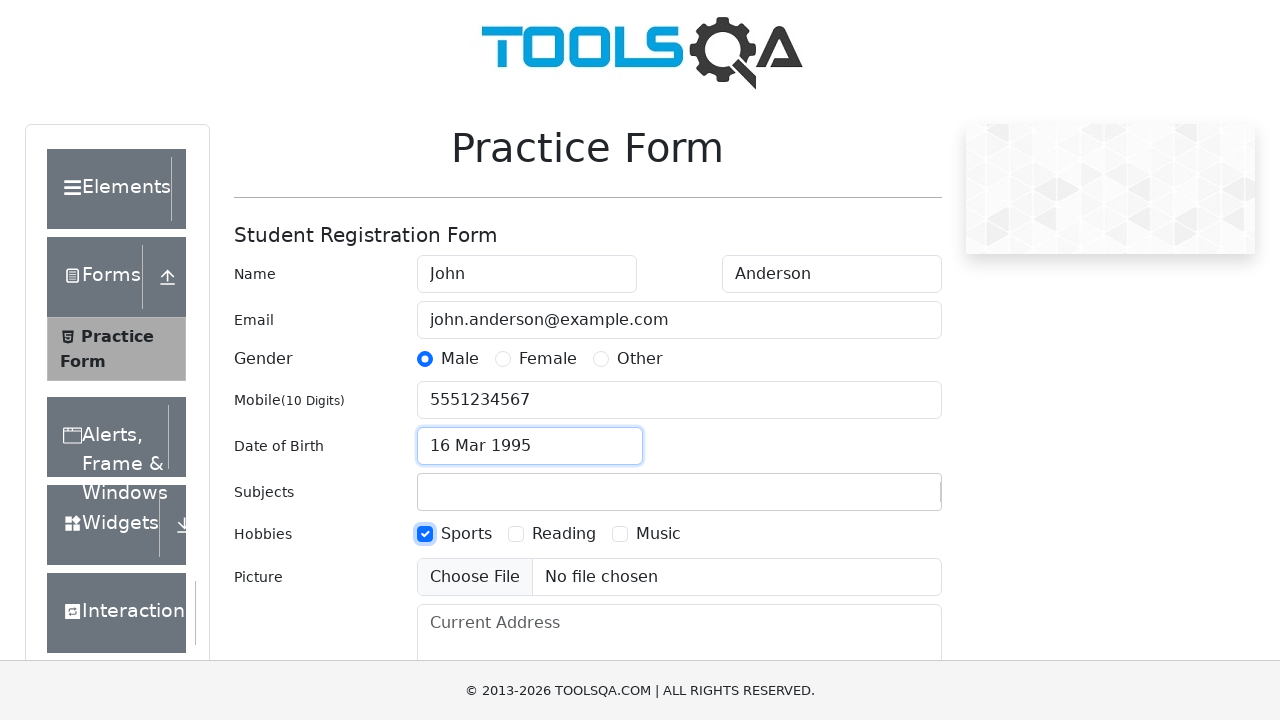

Filled current address field with '123 Main Street, Apt 4B' on #currentAddress
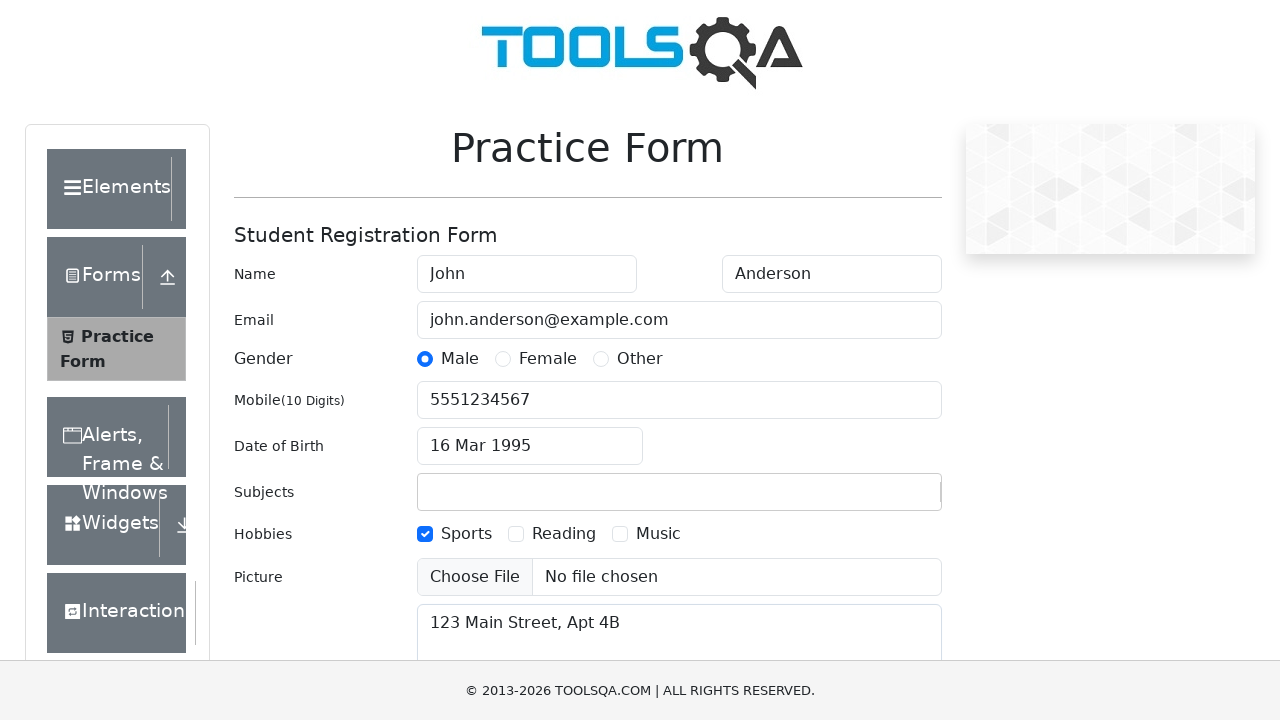

Clicked state dropdown to open options at (527, 437) on #state
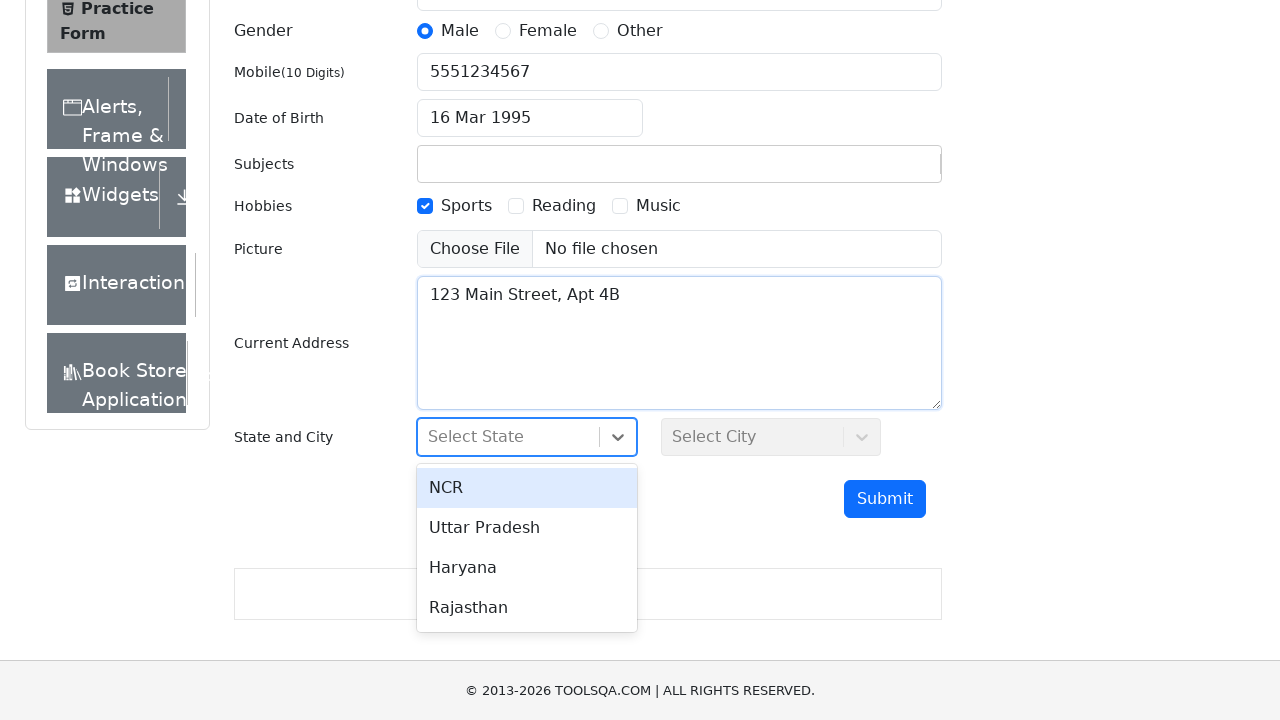

Selected NCR as the state at (527, 488) on div[id^='react-select-3-option']:has-text('NCR')
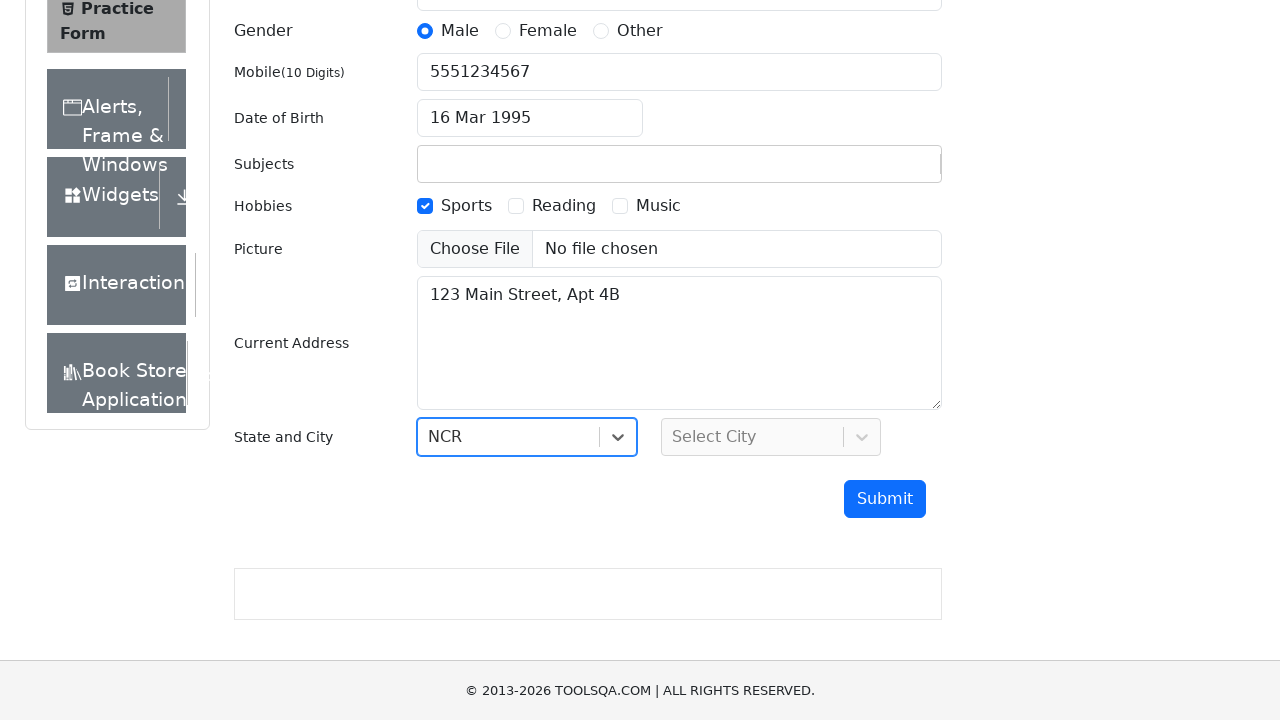

Clicked city dropdown to open options at (771, 437) on #city
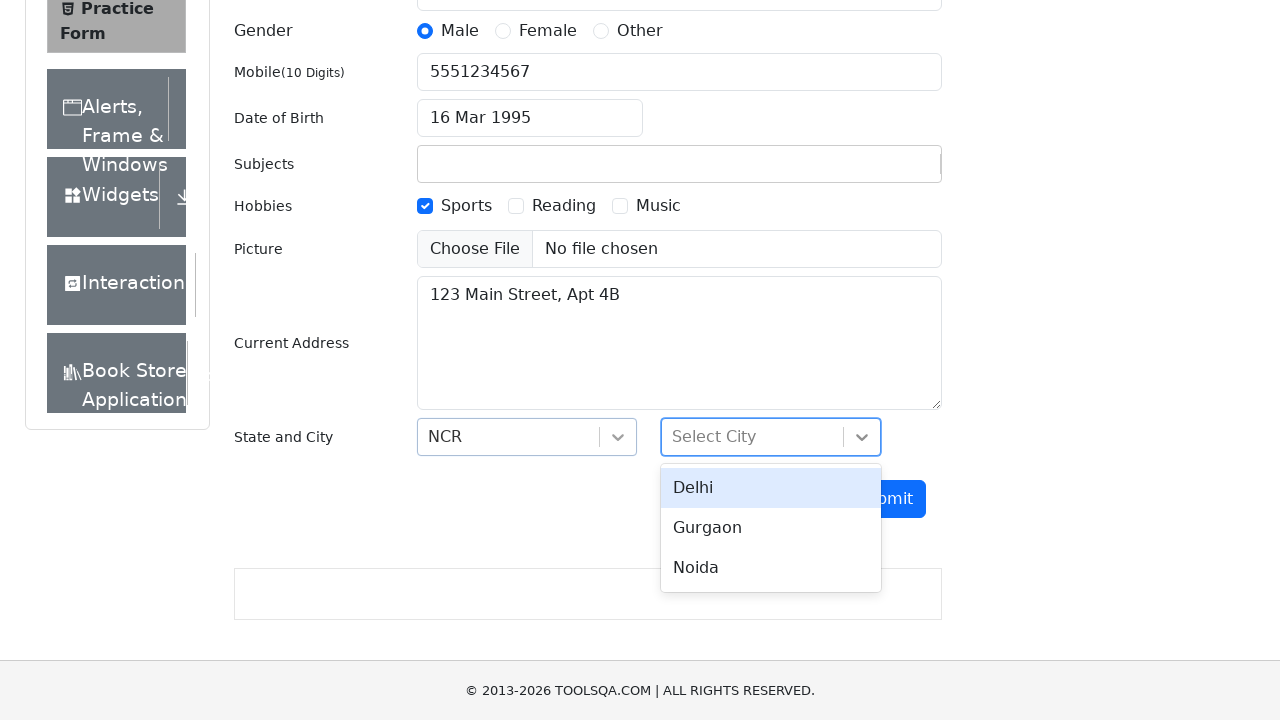

Selected Delhi as the city at (771, 488) on div[id^='react-select-4-option']:has-text('Delhi')
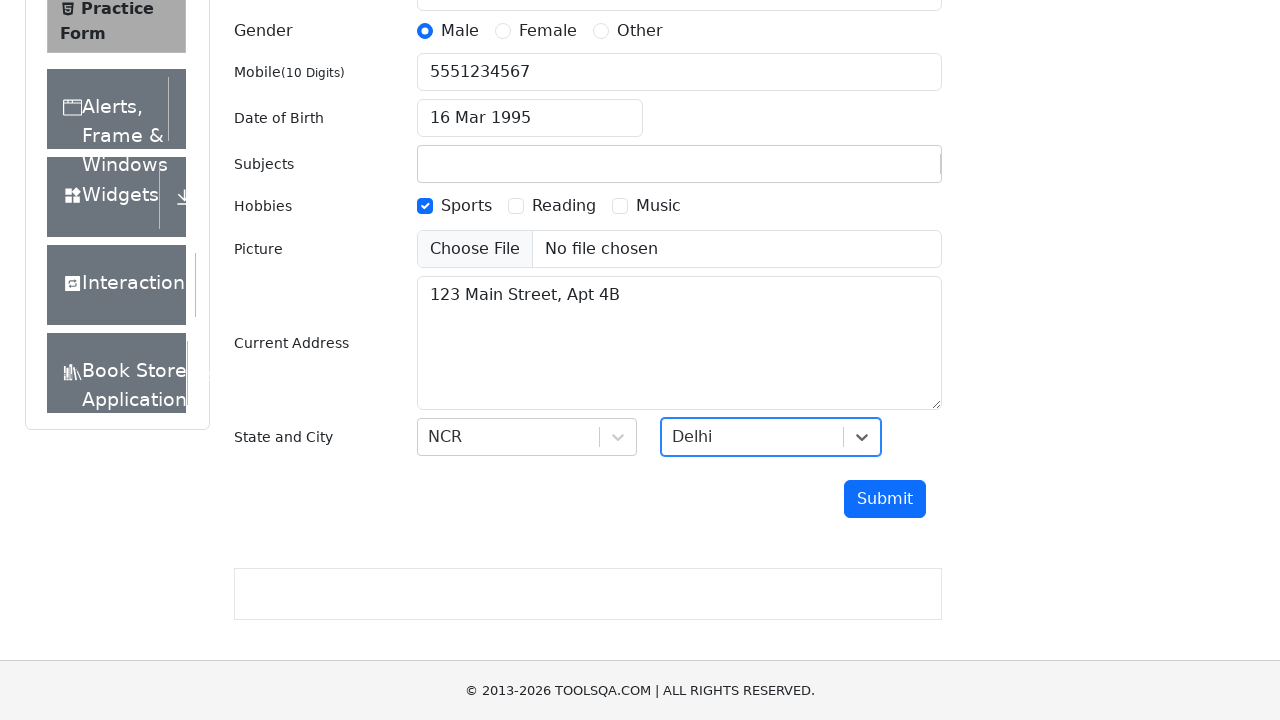

Clicked submit button to submit the form at (885, 499) on #submit
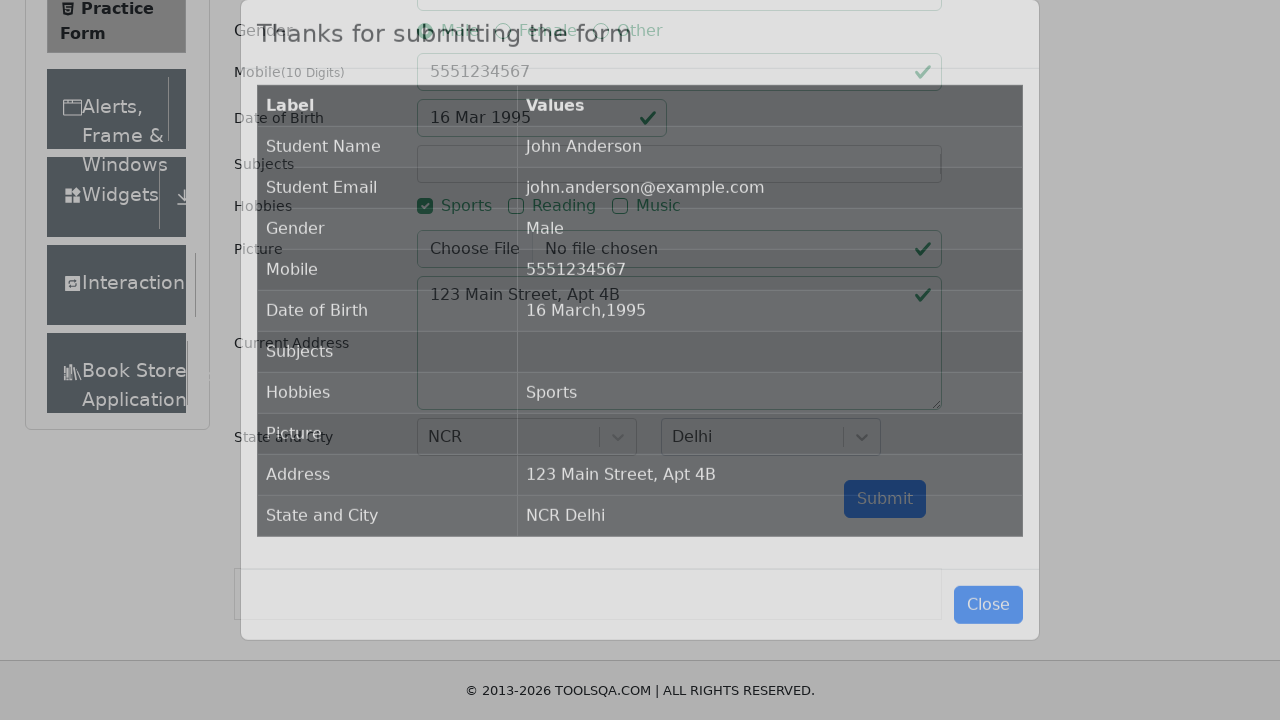

Form submission successful - confirmation modal appeared
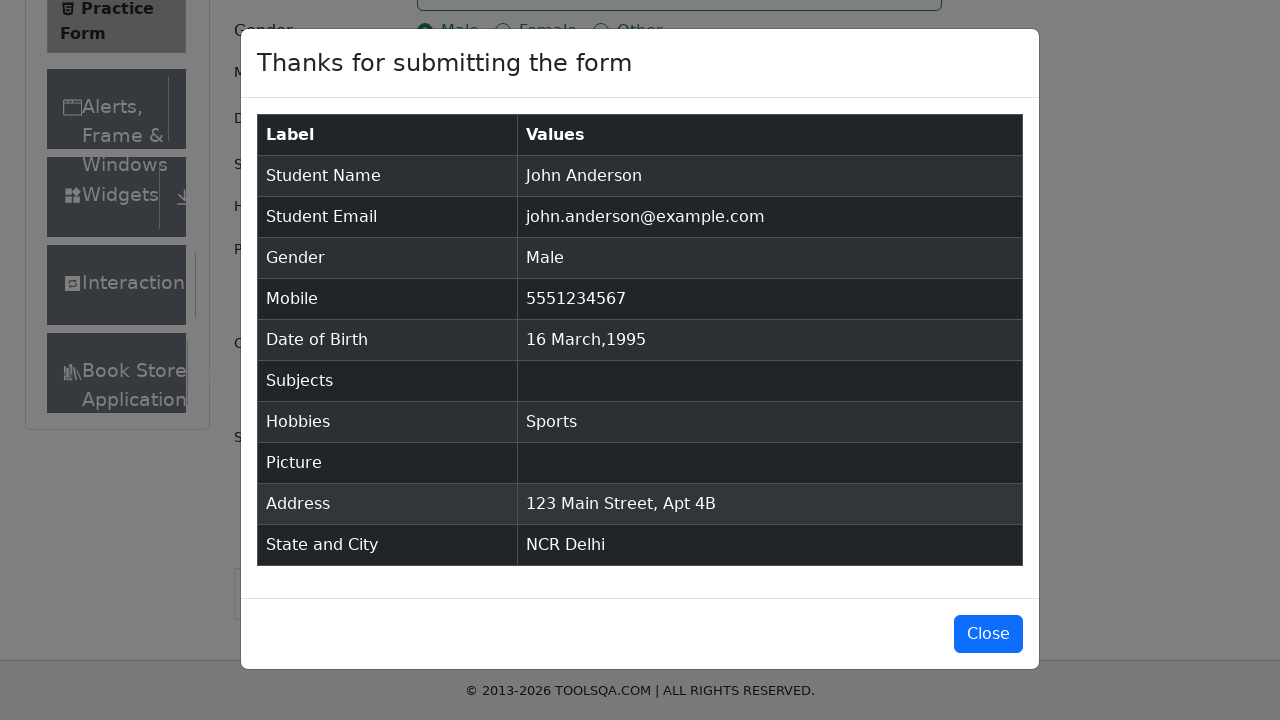

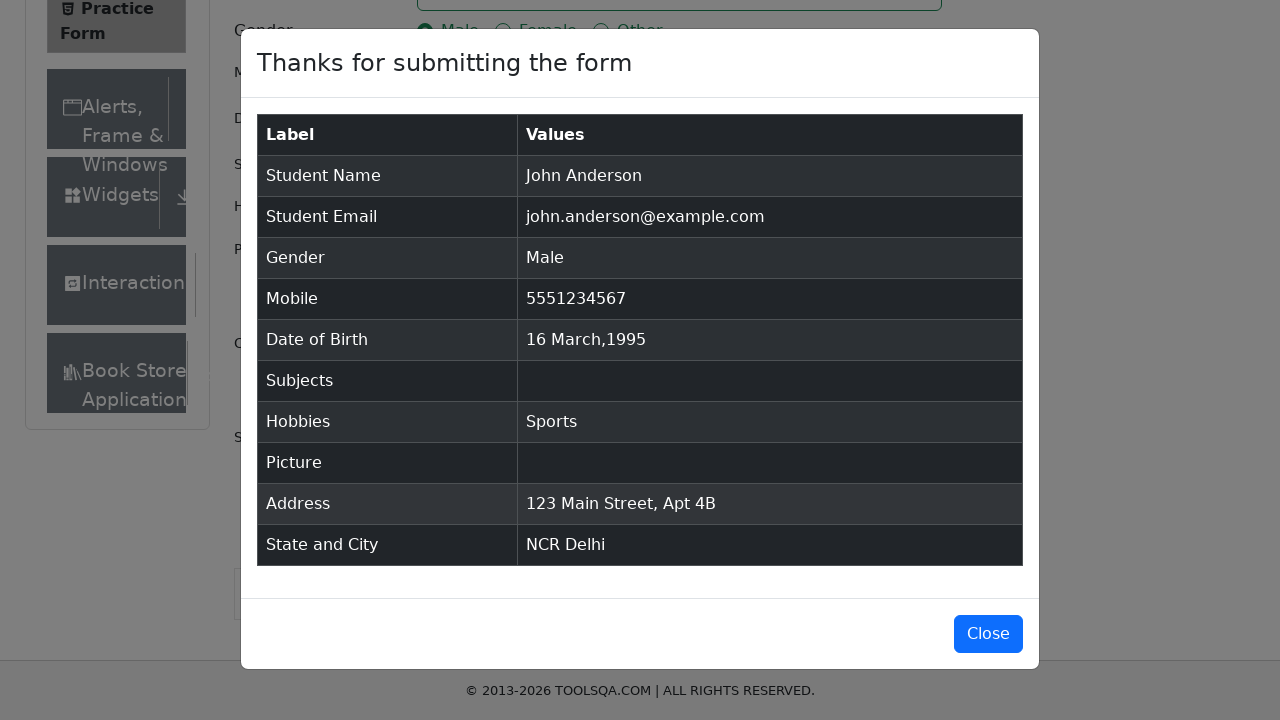